Tests park search functionality by searching for a park name and navigating to the park page.

Starting URL: https://bcparks.ca/

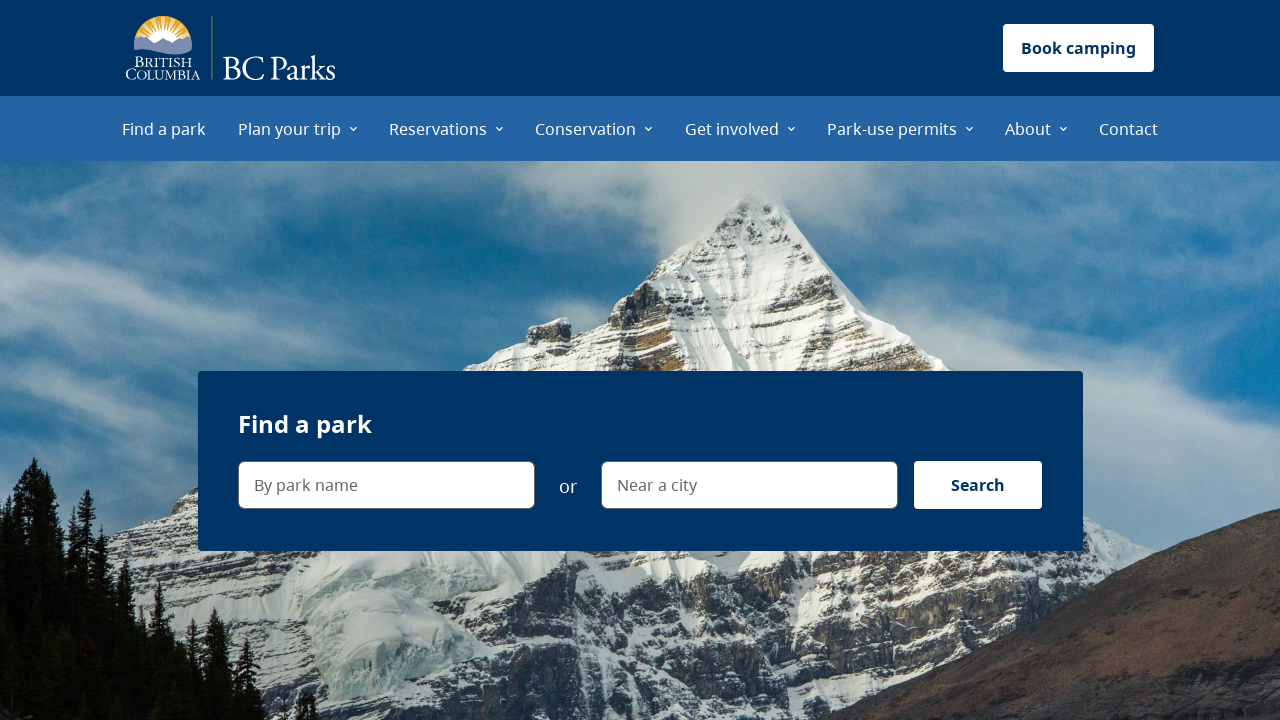

Waited for page to load with networkidle state
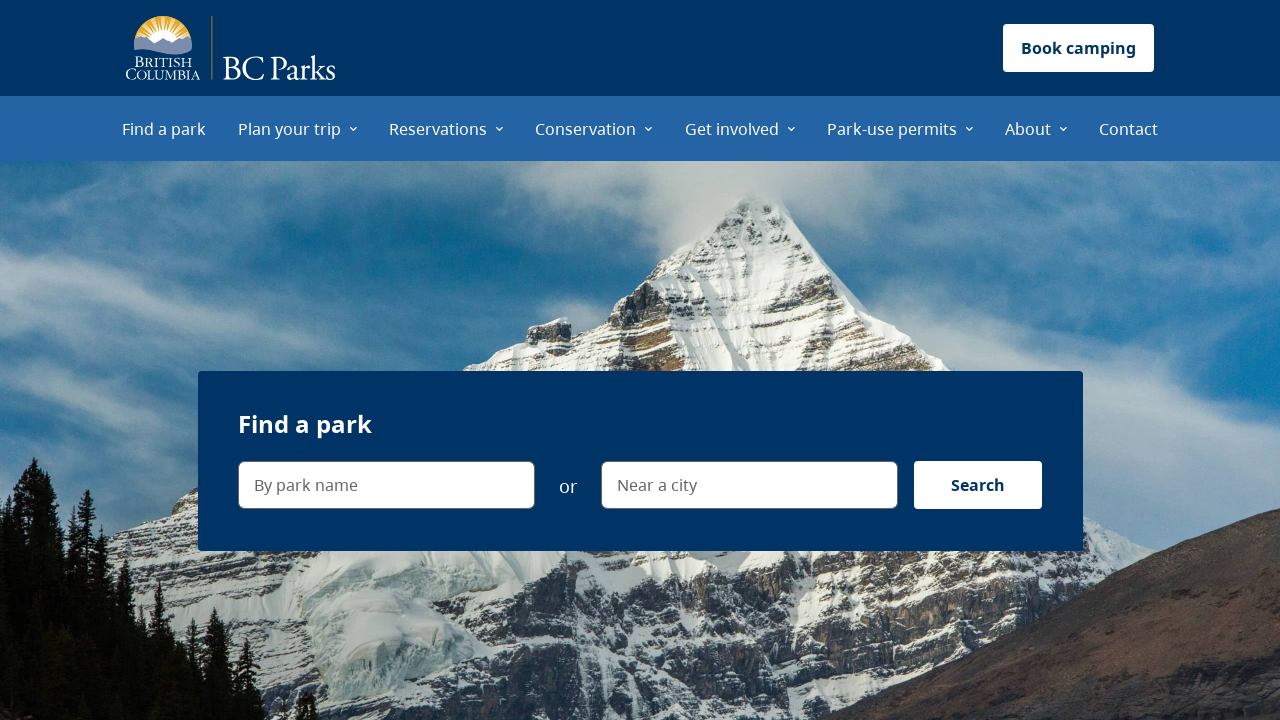

Clicked on park name search field at (386, 485) on internal:label="By park name"i
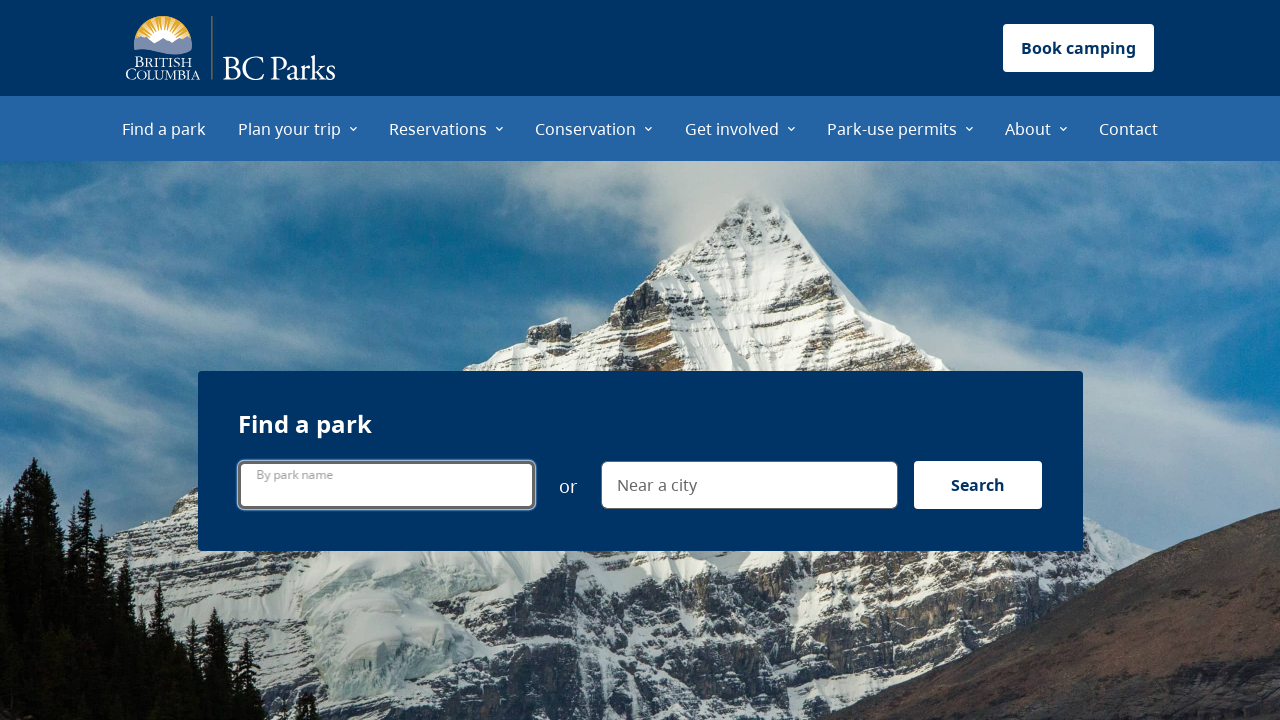

Filled search field with 'joffres' on internal:label="By park name"i
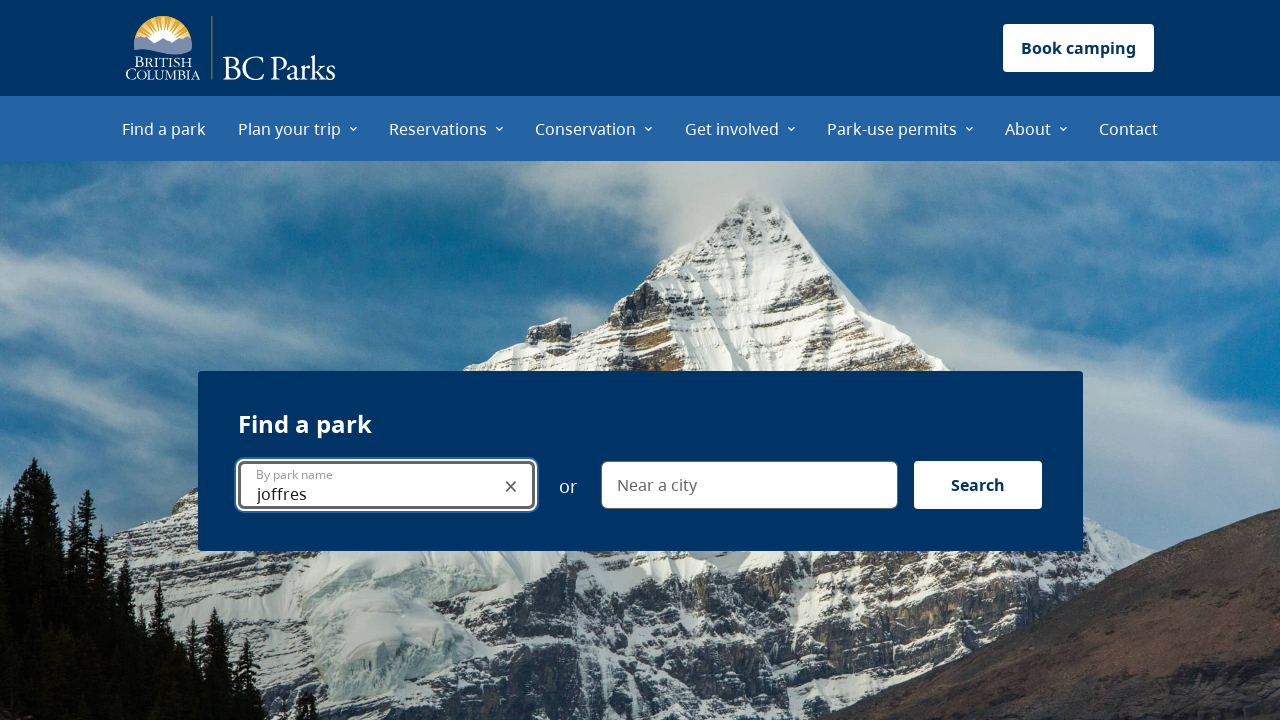

Clicked search button at (978, 485) on internal:label="Search"i
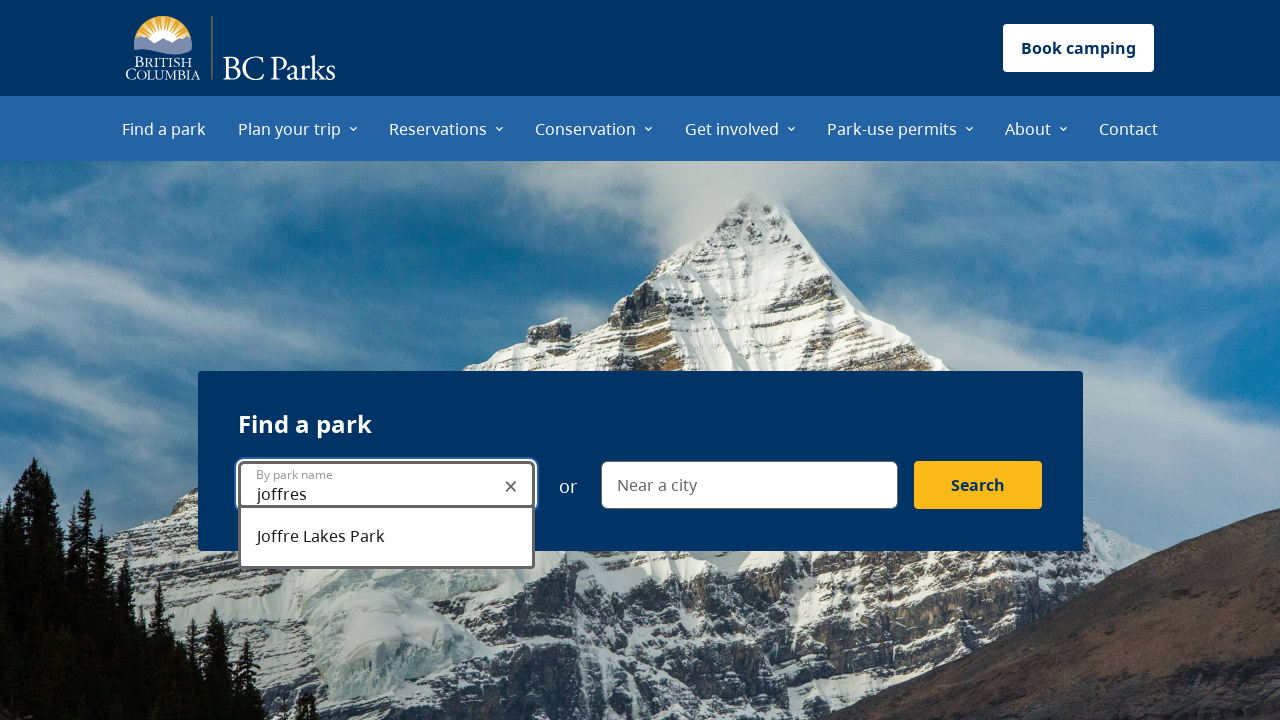

Clicked on Joffre Lakes Park search result link at (706, 365) on internal:role=link[name="Joffre Lakes Park"i]
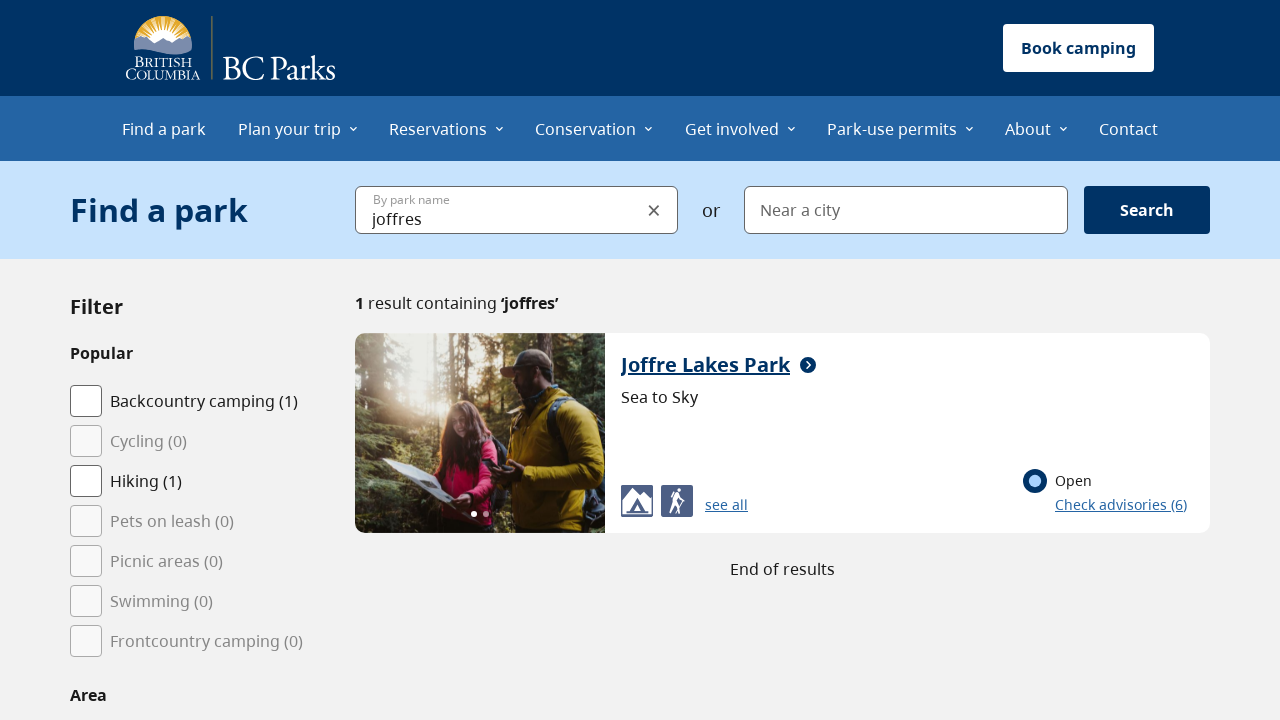

Navigated to Joffre Lakes Park page and URL confirmed
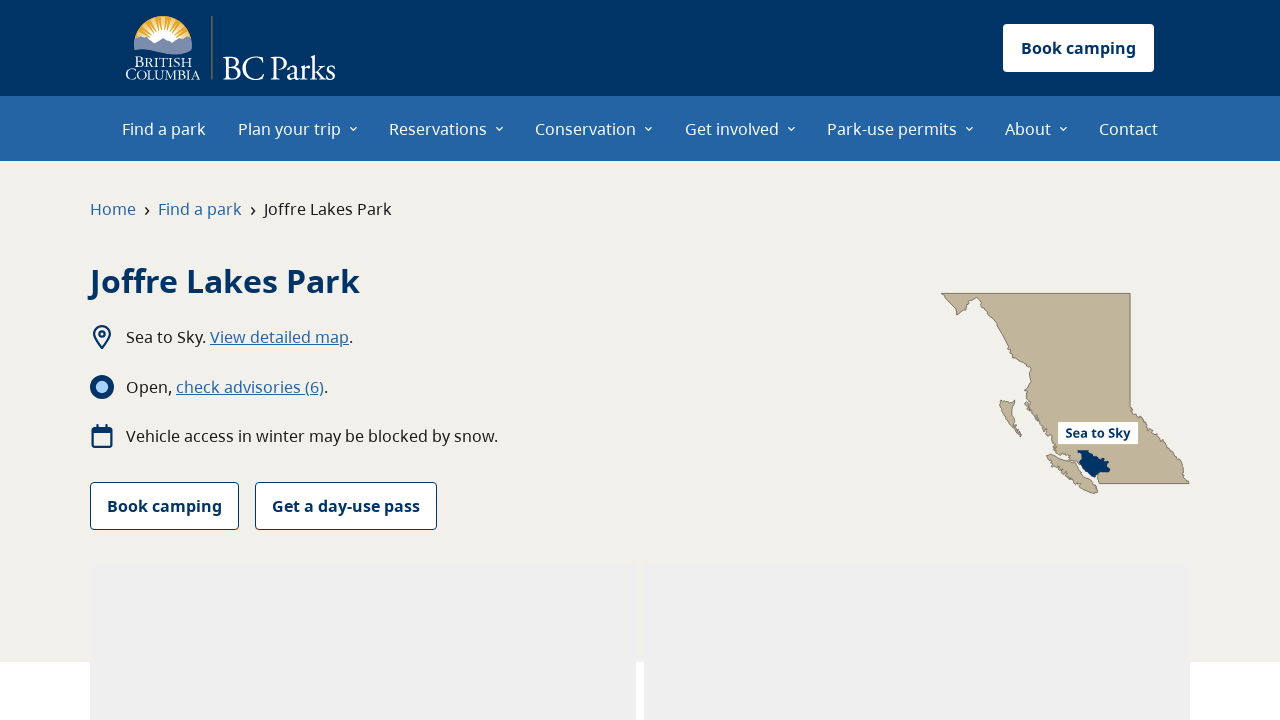

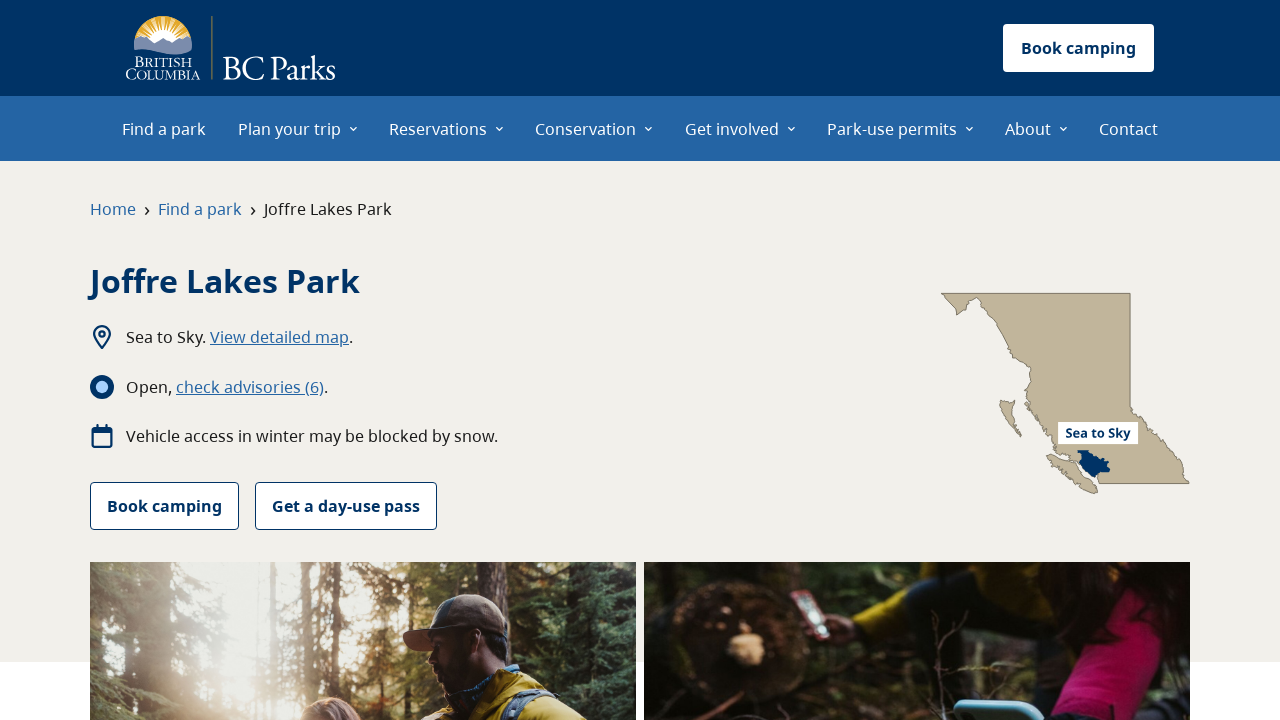